Tests file upload functionality by uploading a text file and verifying the success message

Starting URL: http://the-internet.herokuapp.com/upload

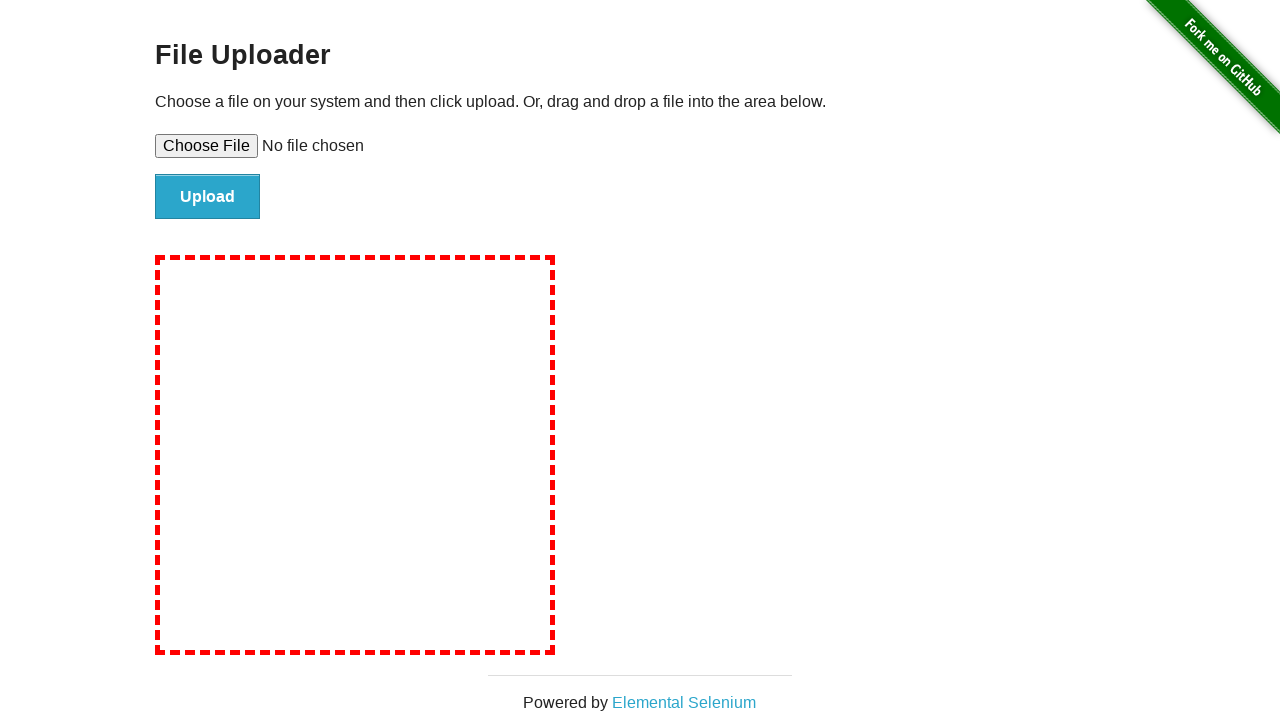

Set input file 'test_file_42.txt' with content 'My description'
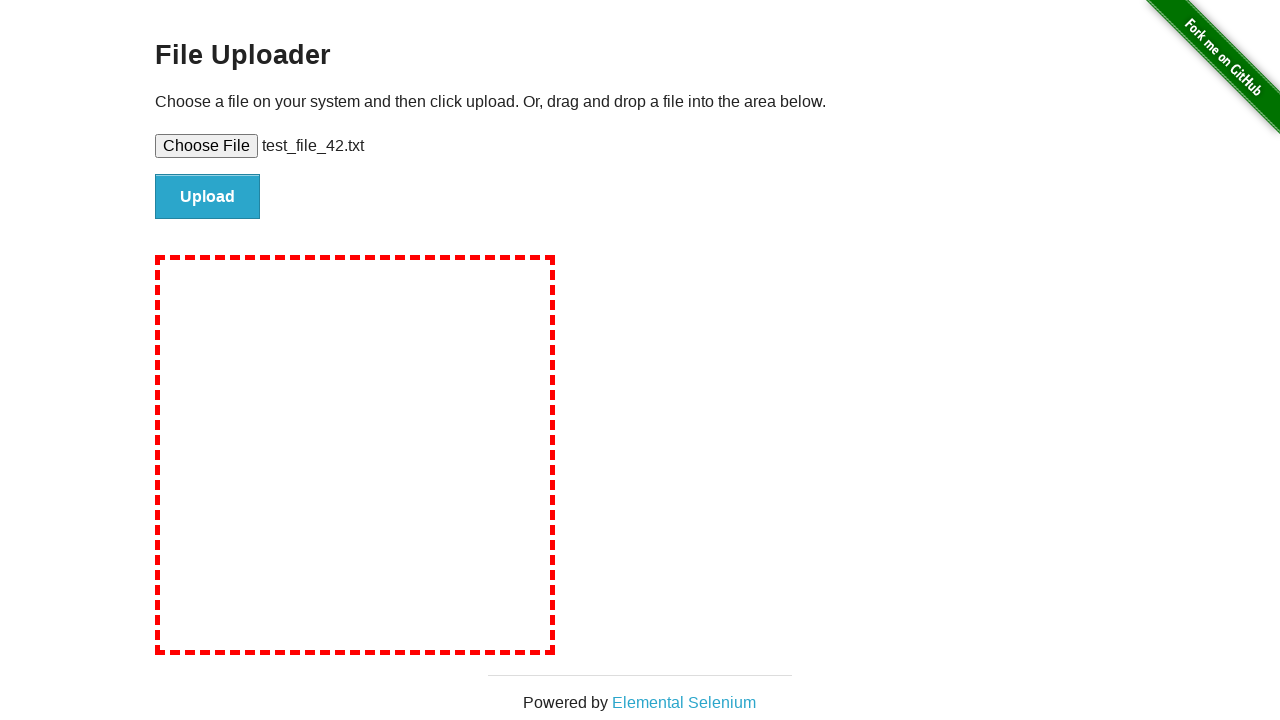

Clicked file submit button at (208, 197) on xpath=//input[@id='file-submit']
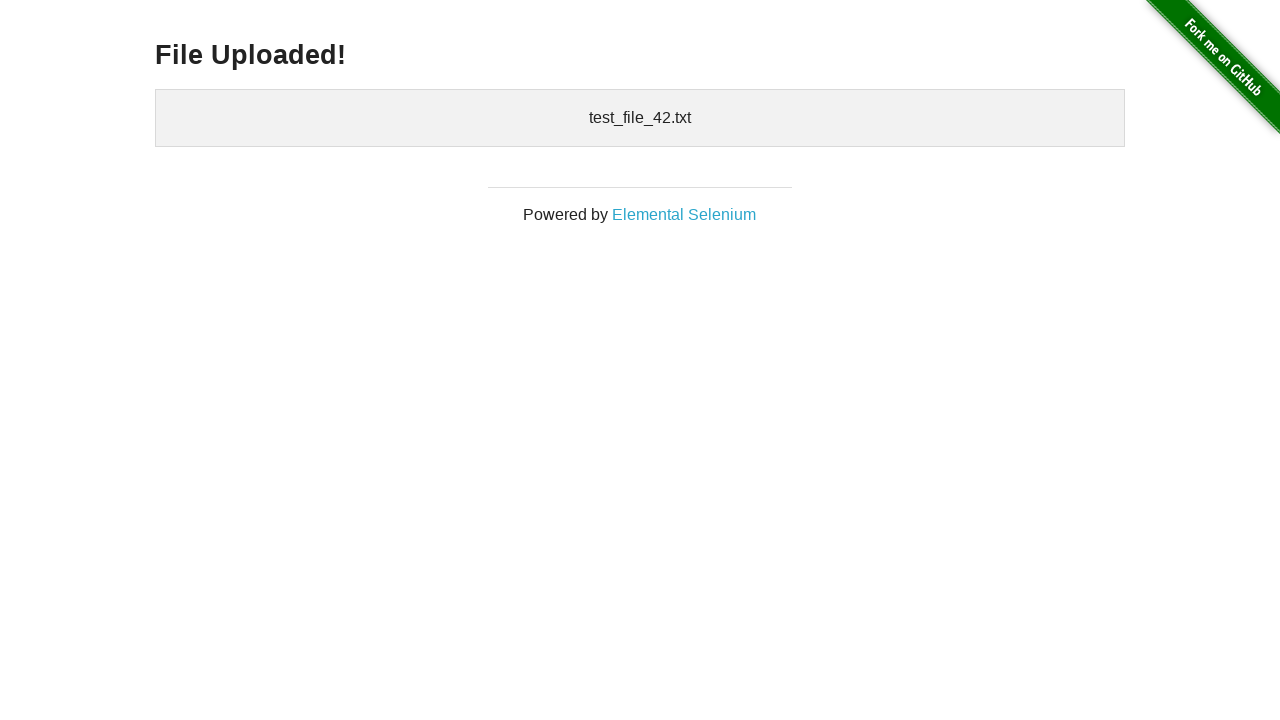

Verified 'File Uploaded!' success message is visible
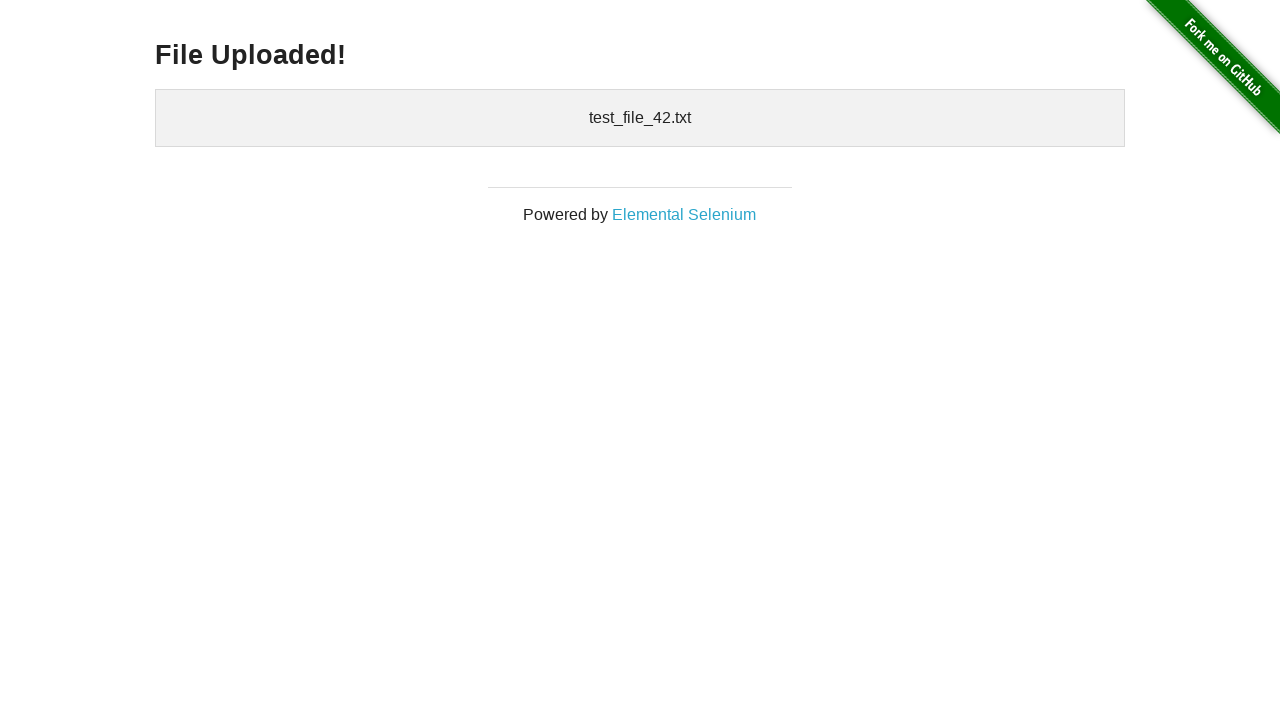

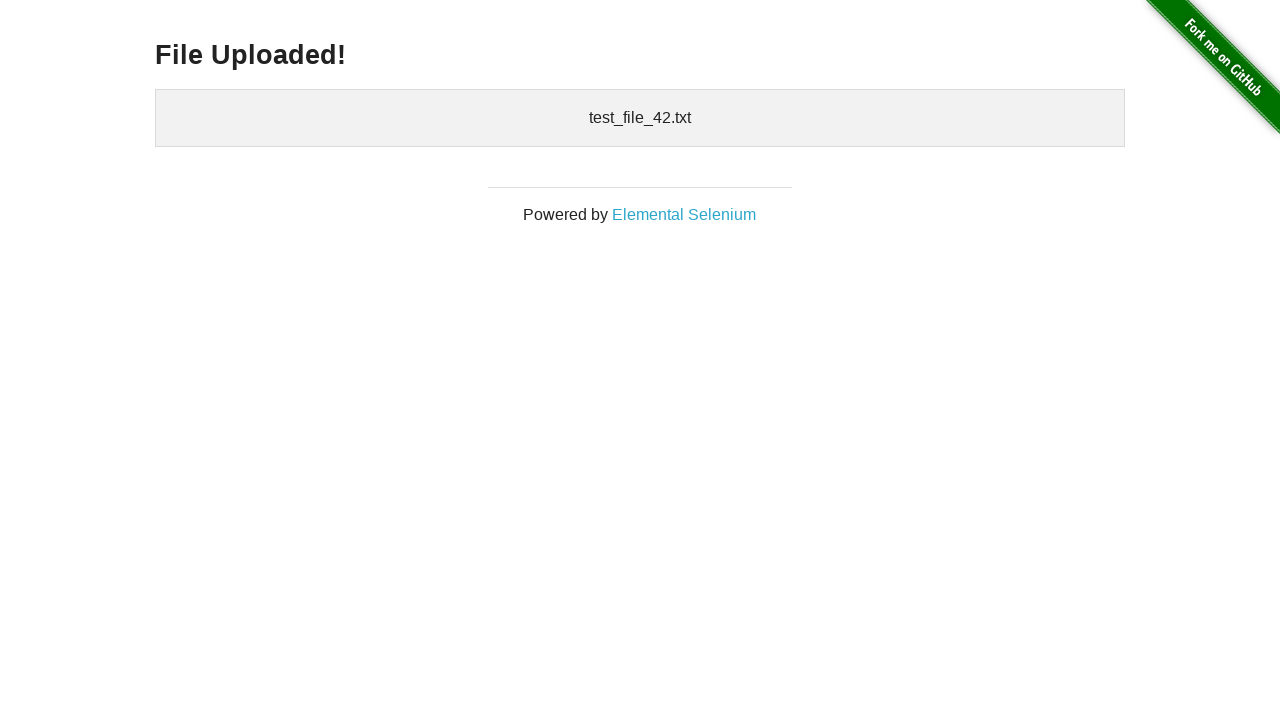